Tests window switching functionality by opening a new window via a link click and switching between windows

Starting URL: https://the-internet.herokuapp.com/windows

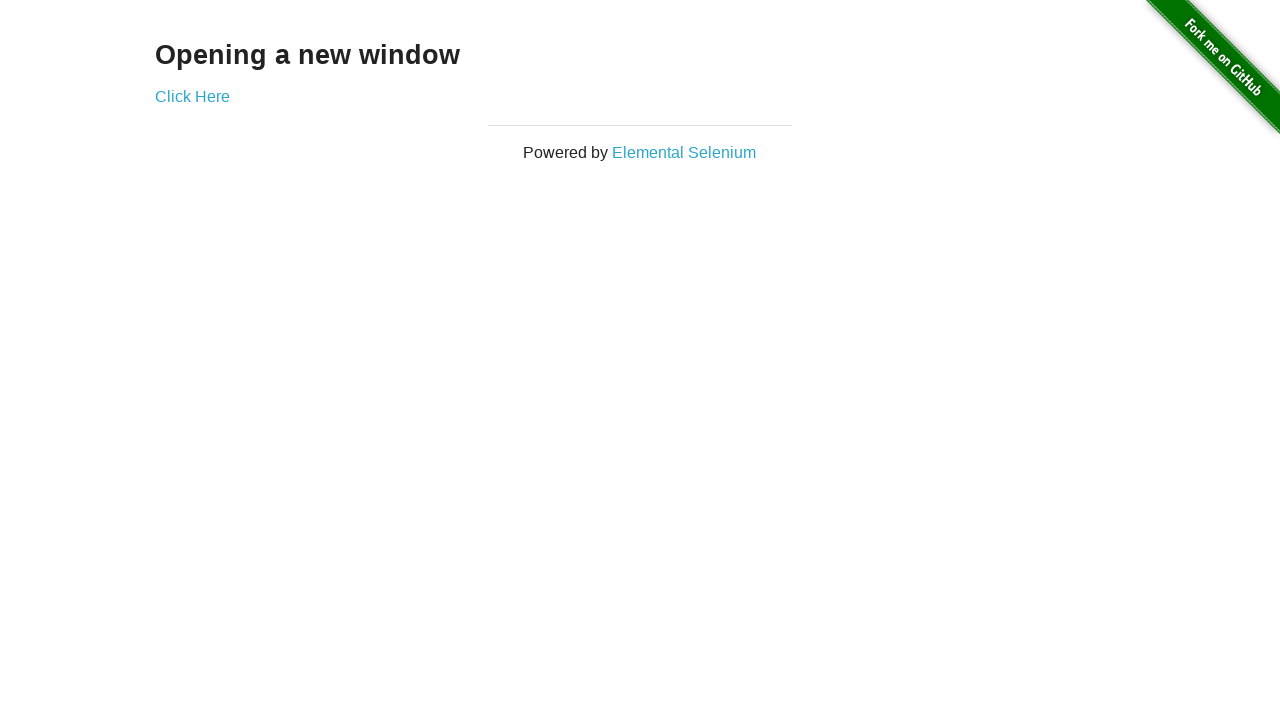

Clicked 'Click Here' link to open new window at (192, 96) on text=Click Here
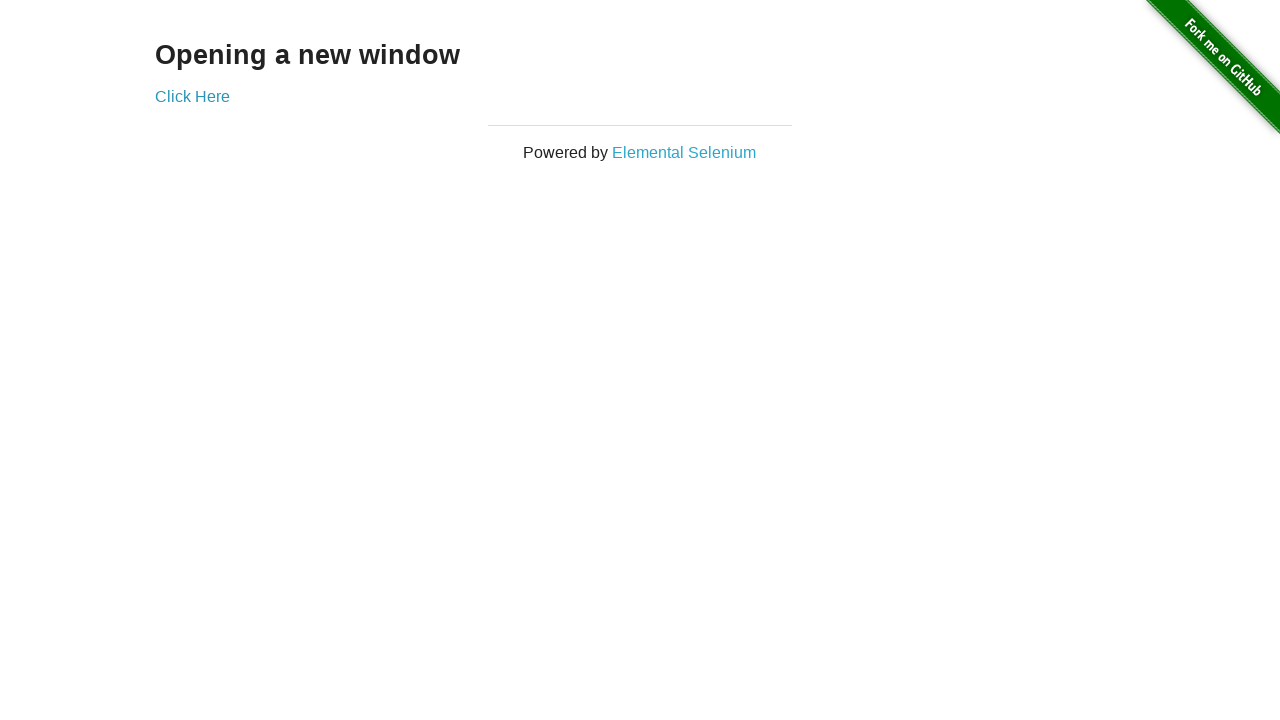

Waited for new window to open
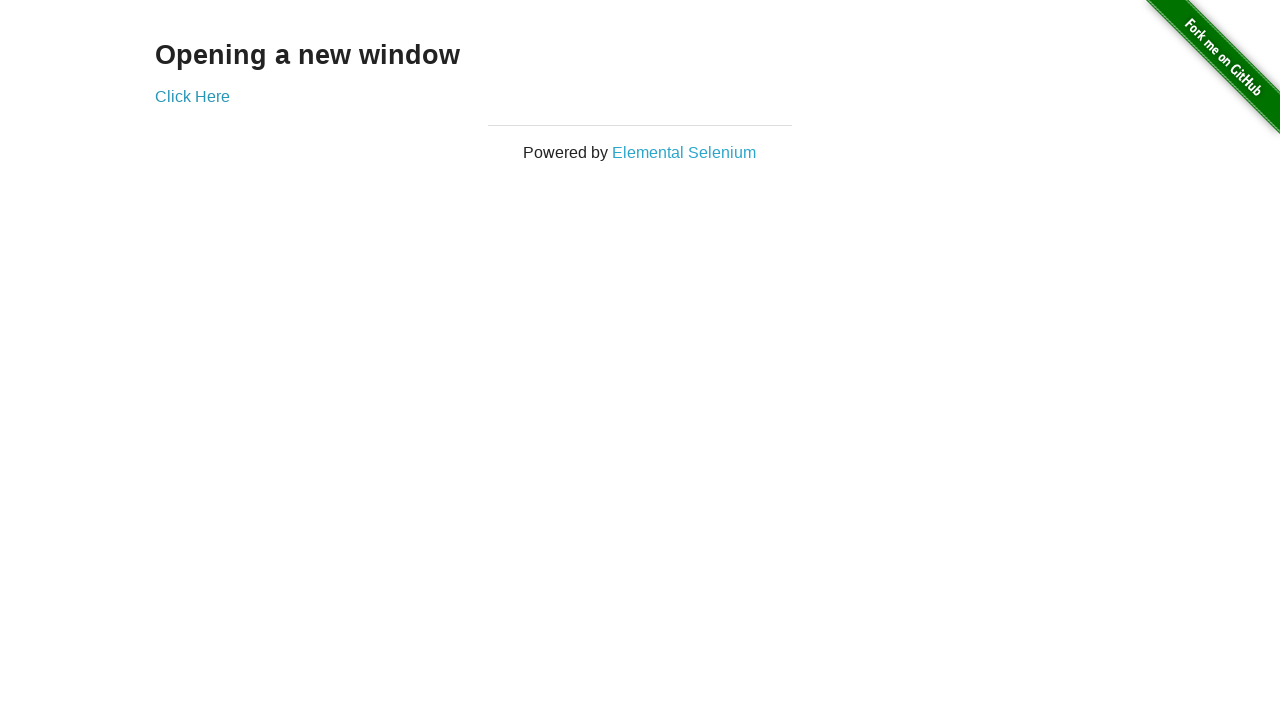

Retrieved all open pages from context
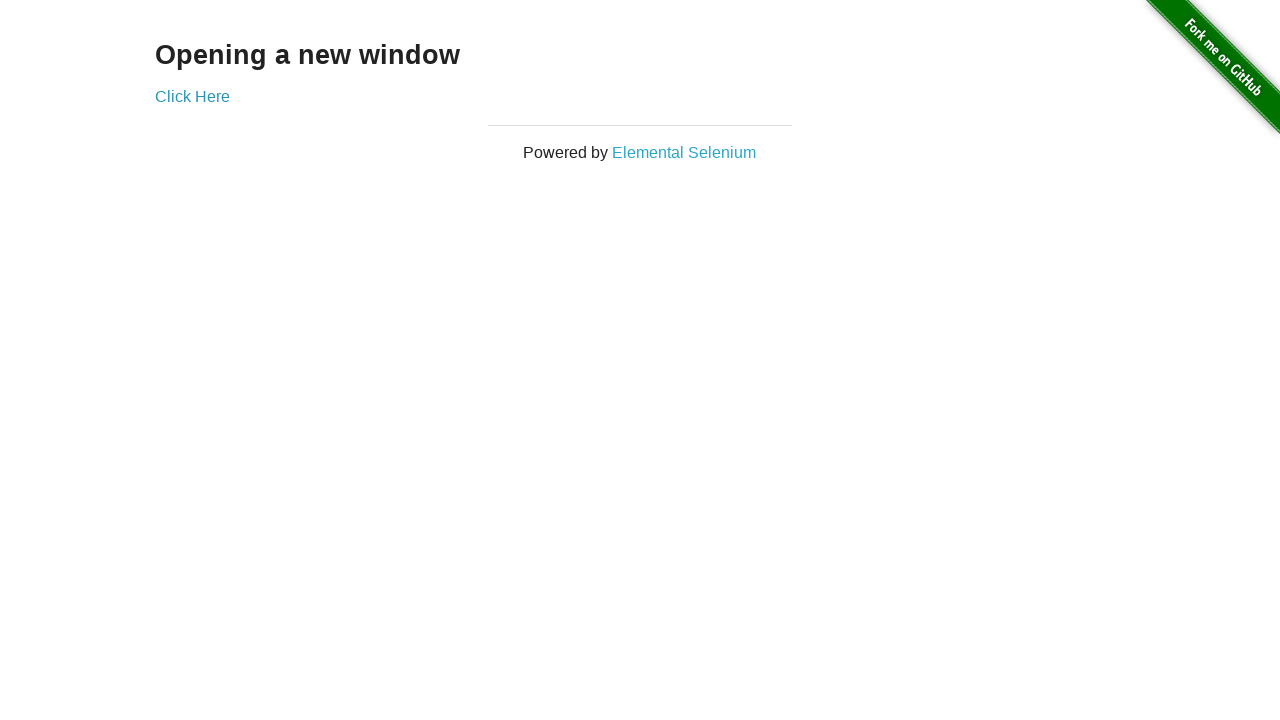

Switched to new window (second page)
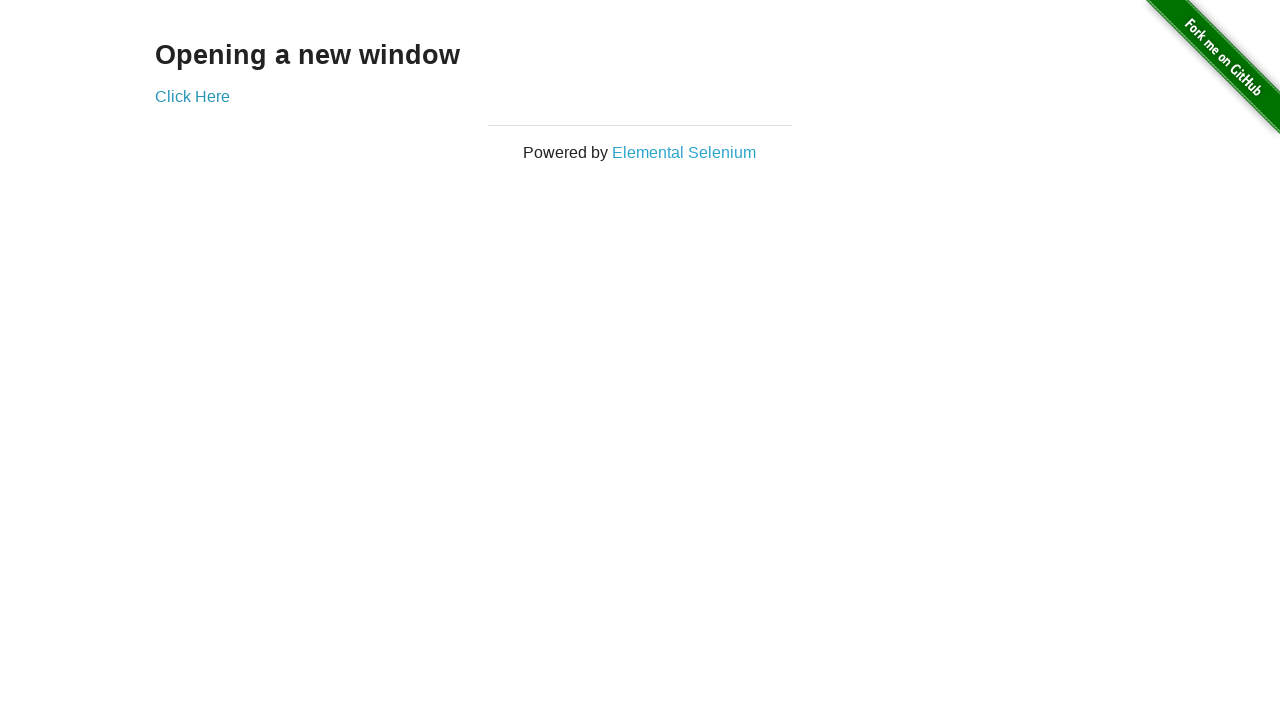

Switched back to original window (first page)
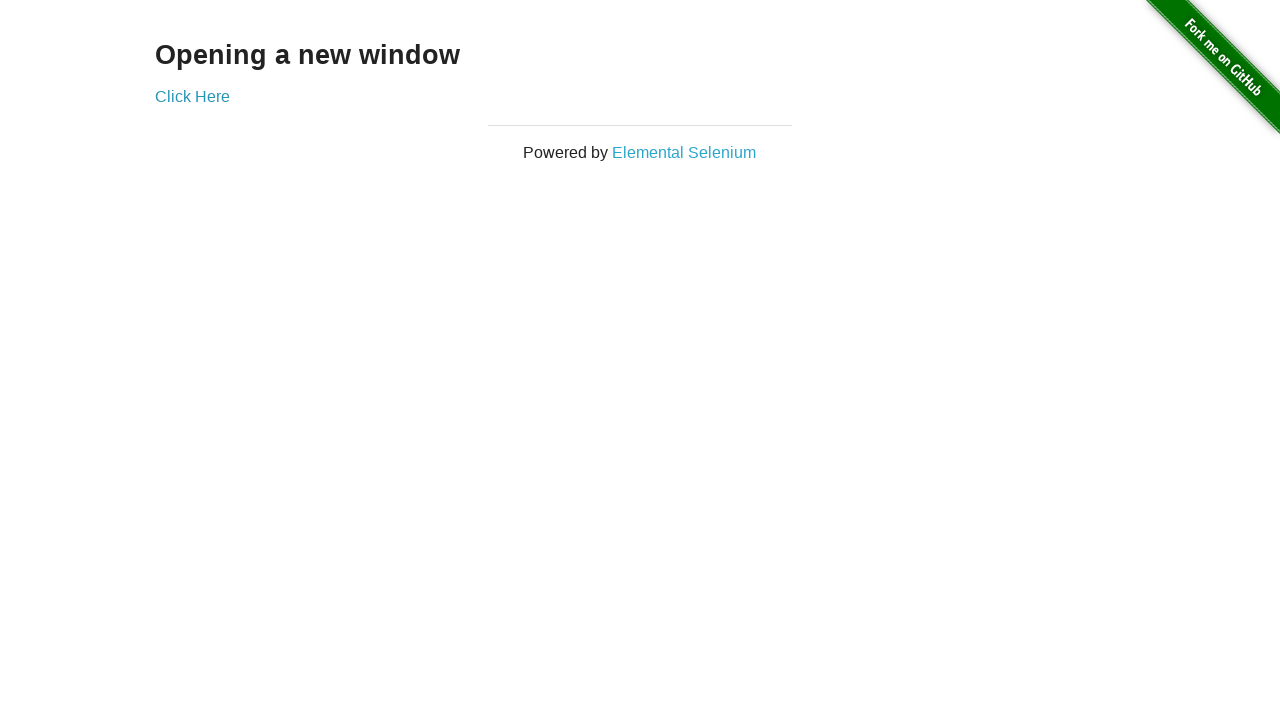

Verified h3 heading is present in original window
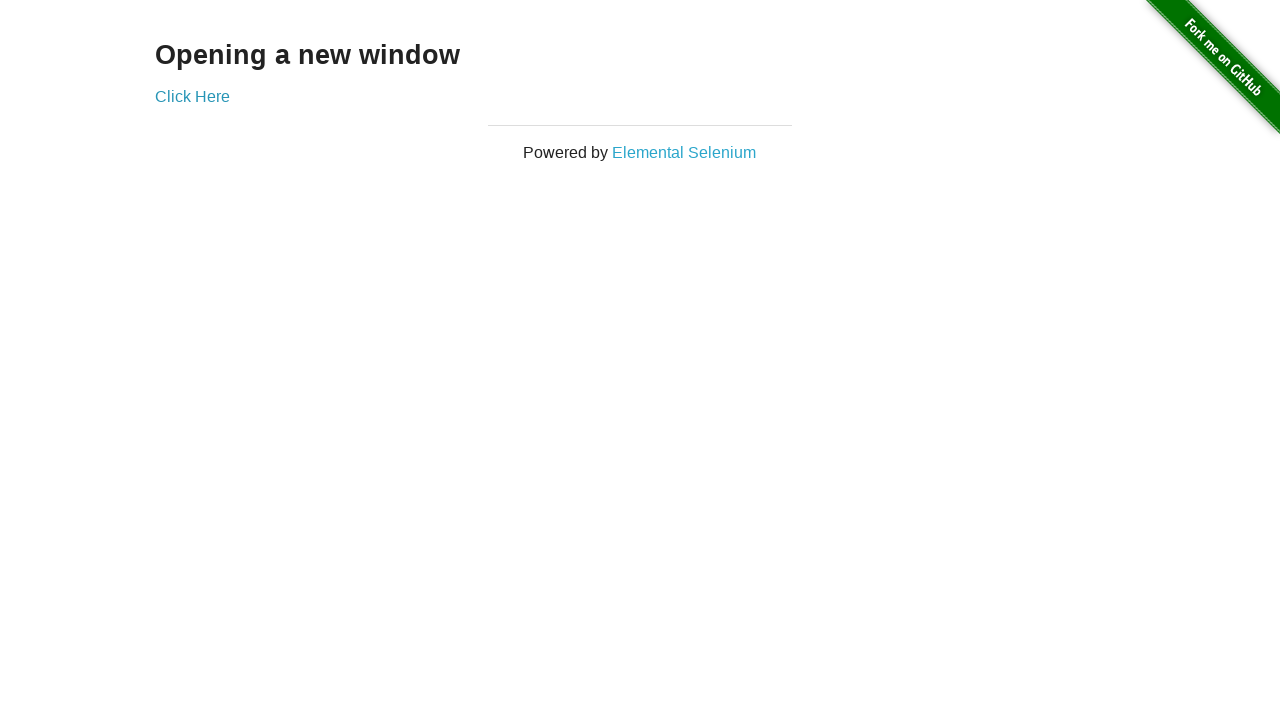

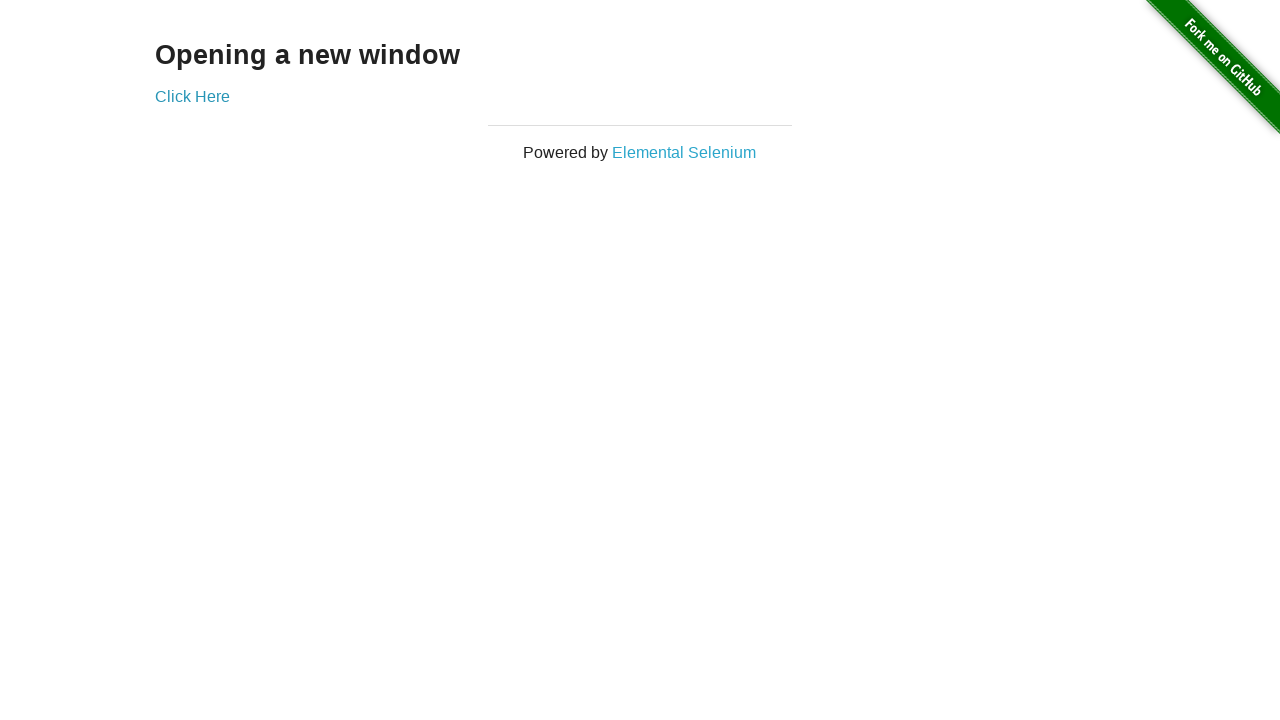